Tests dropdown functionality by selecting different options and iterating through all available options in the dropdown

Starting URL: https://trytestingthis.netlify.app/

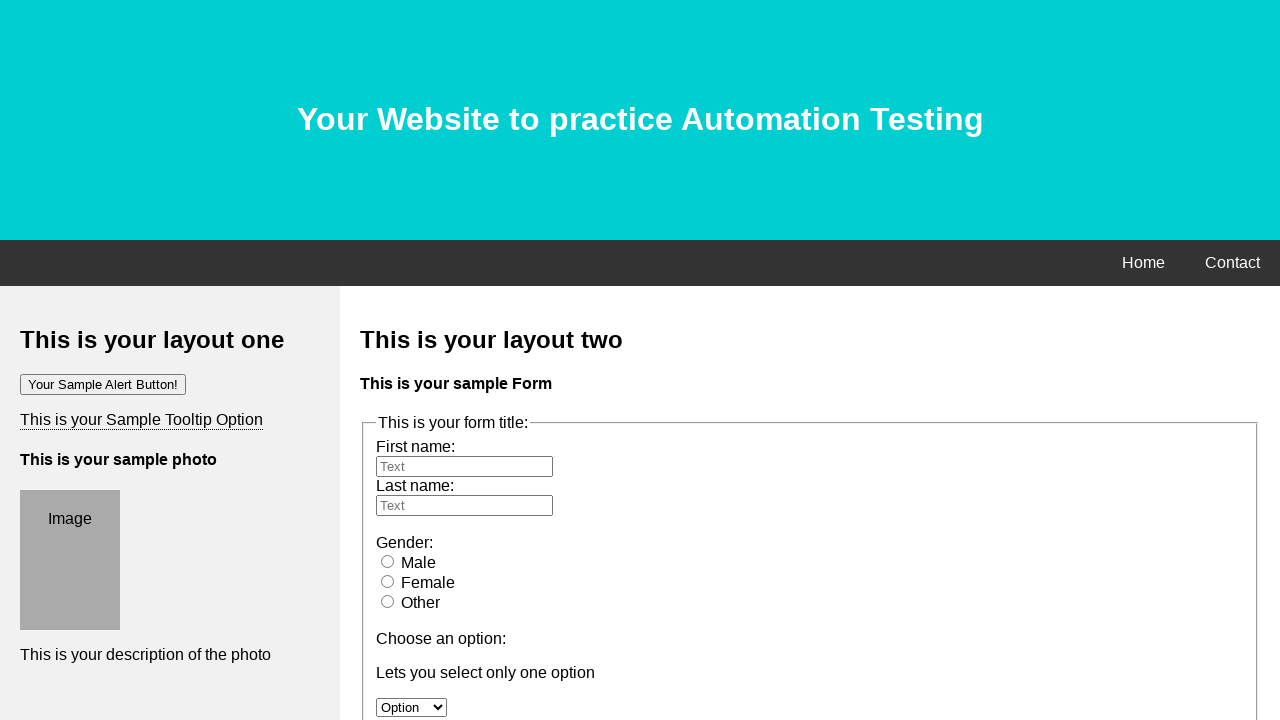

Located dropdown element with id 'option'
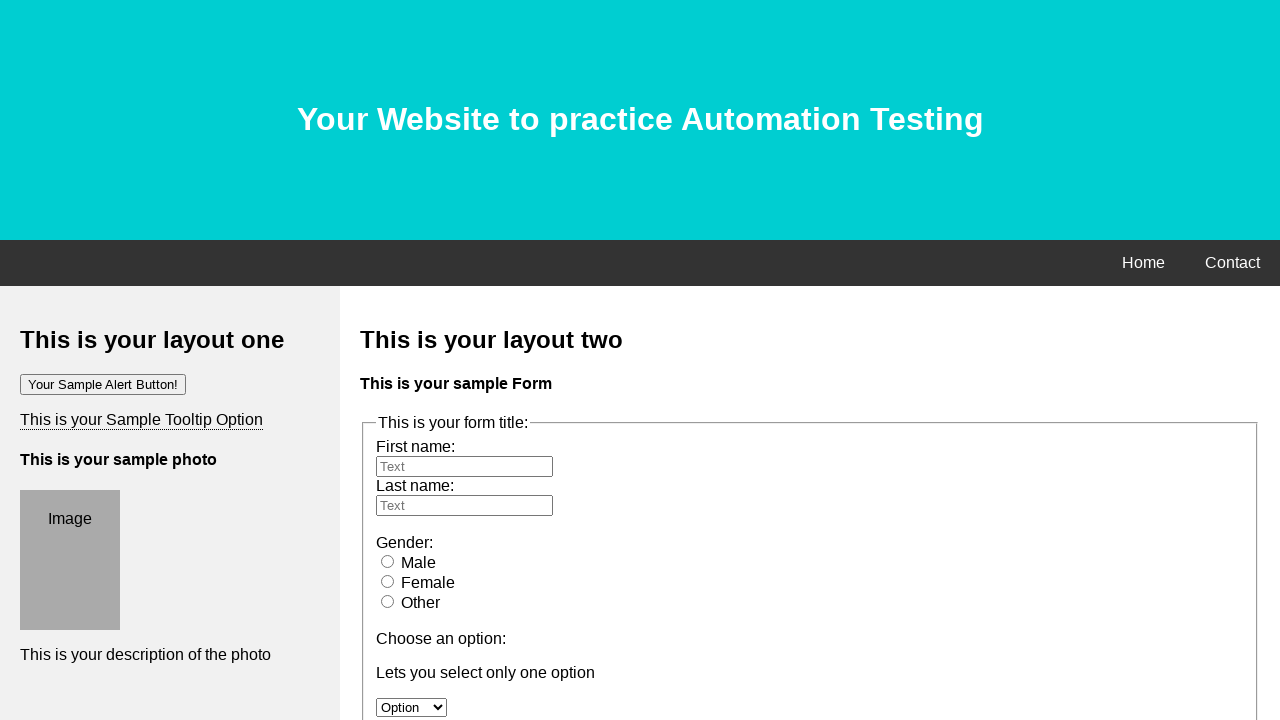

Selected option at index 1 (Option 2) from dropdown on select#option
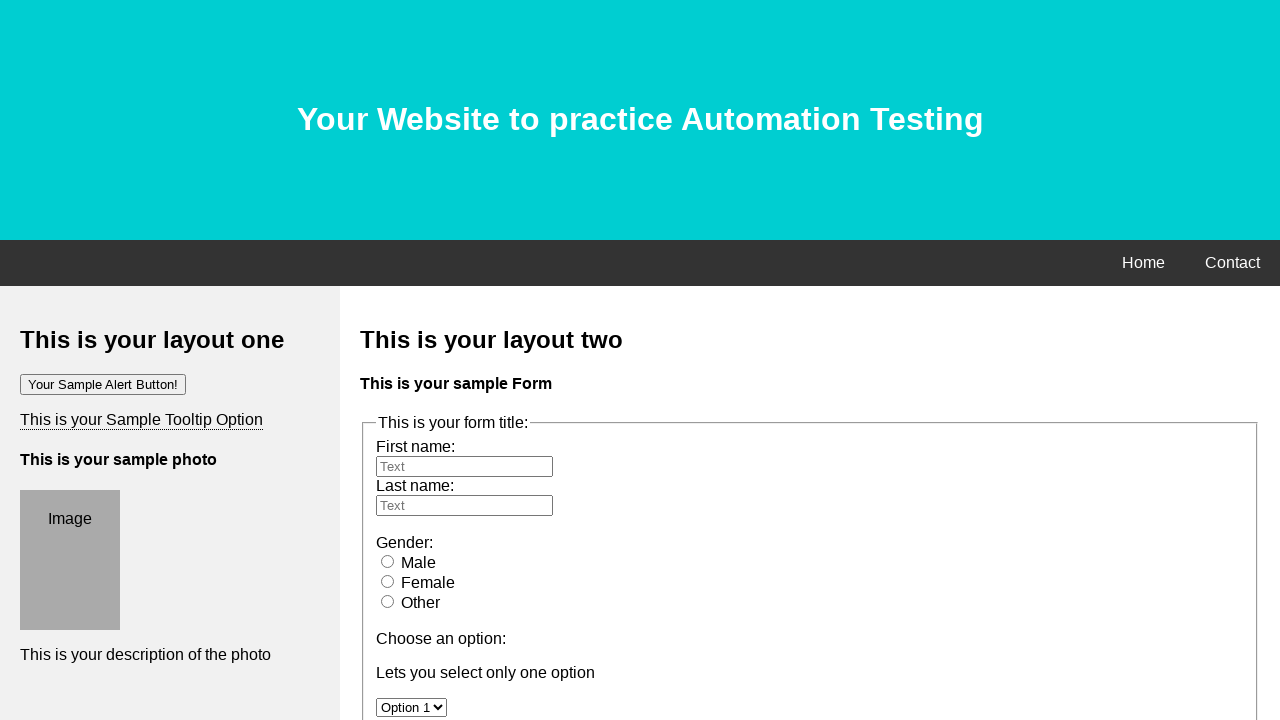

Selected option with label 'Option 3' from dropdown on select#option
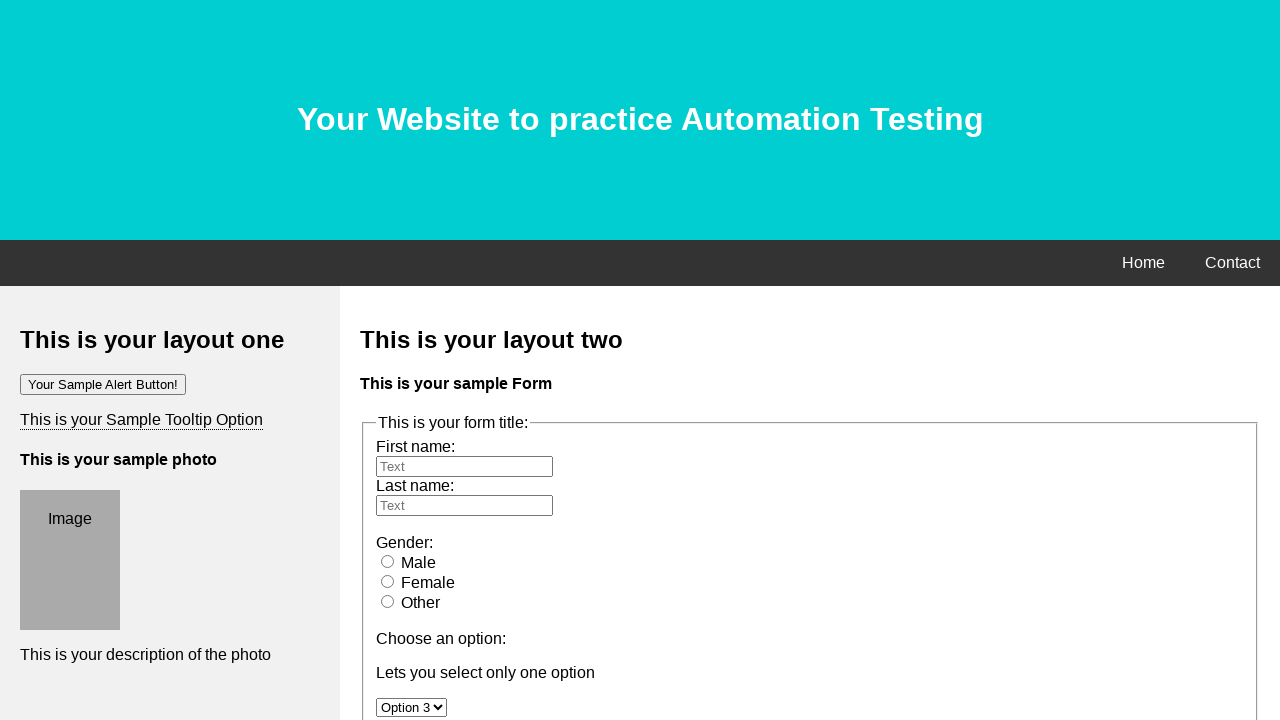

Retrieved all available options from dropdown
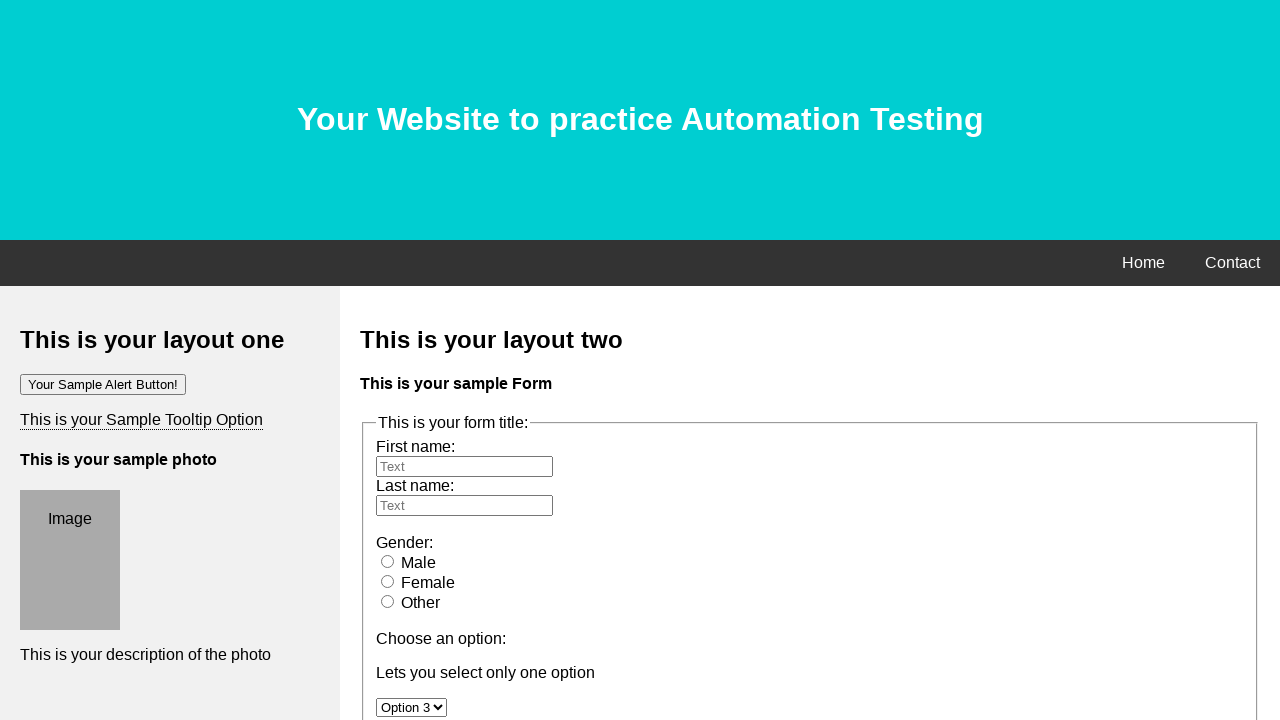

Printed text content of option: Option
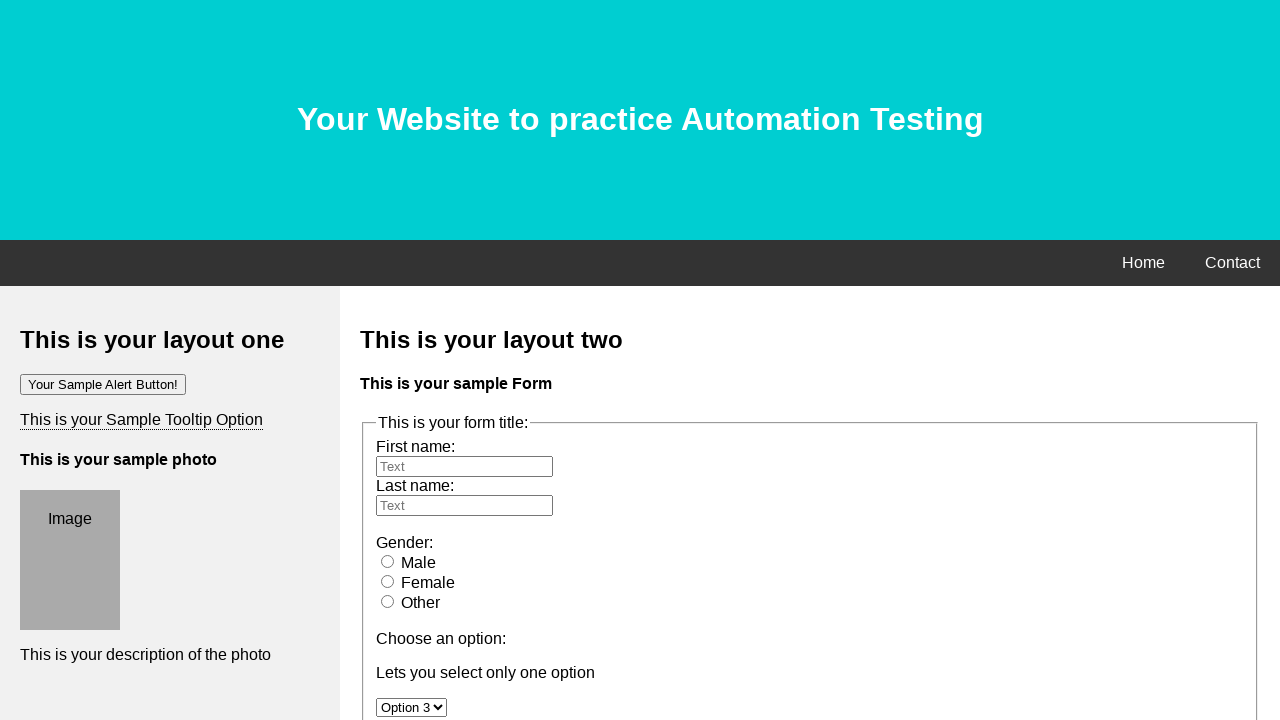

Printed text content of option: Option 1
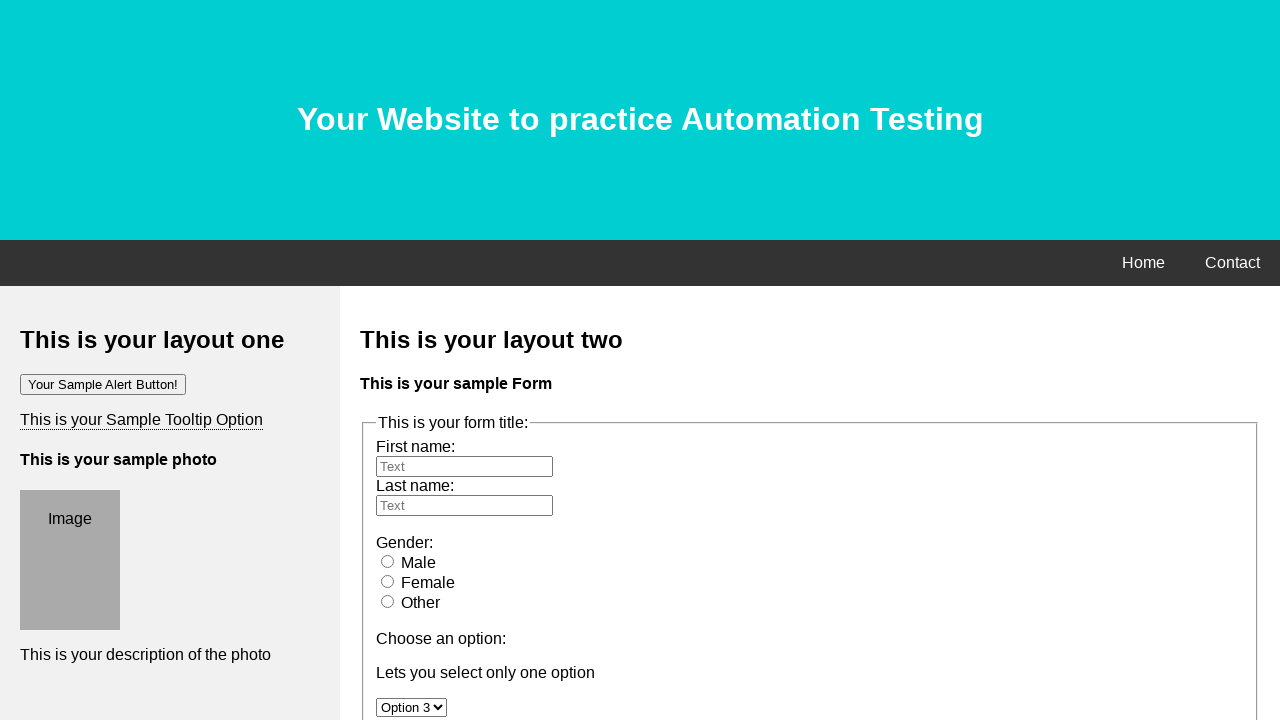

Printed text content of option: Option 2
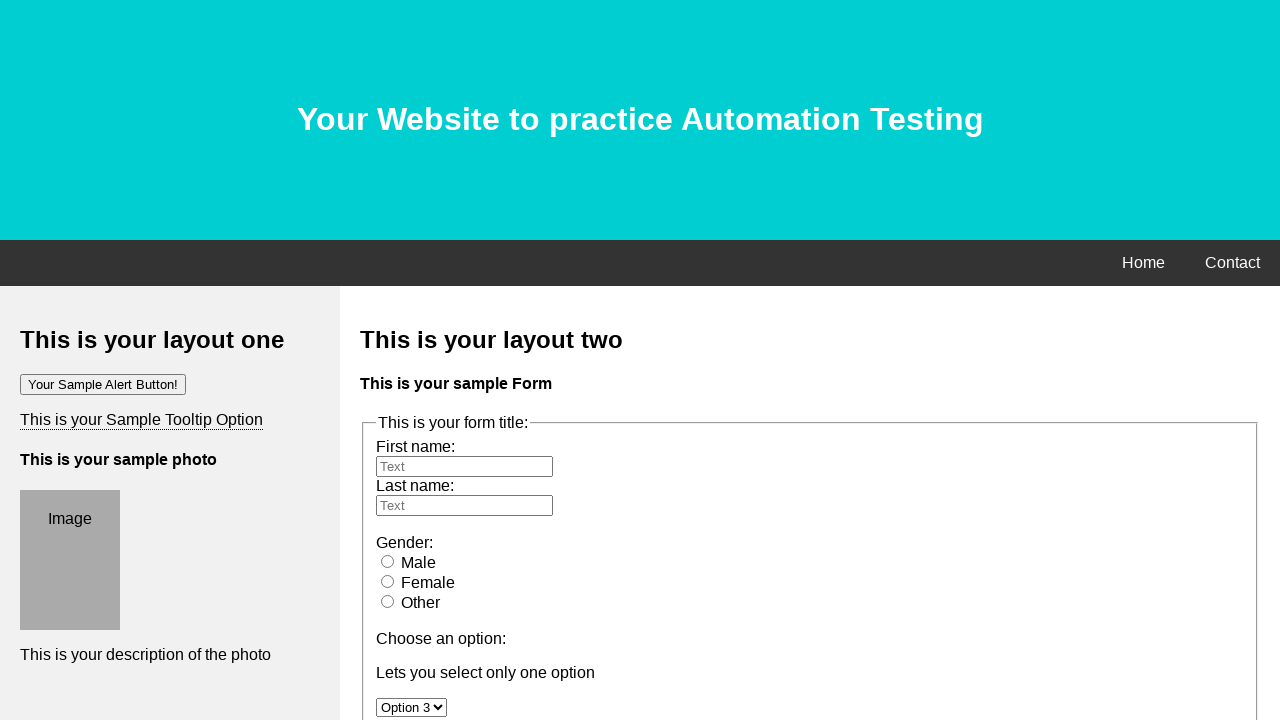

Printed text content of option: Option 3
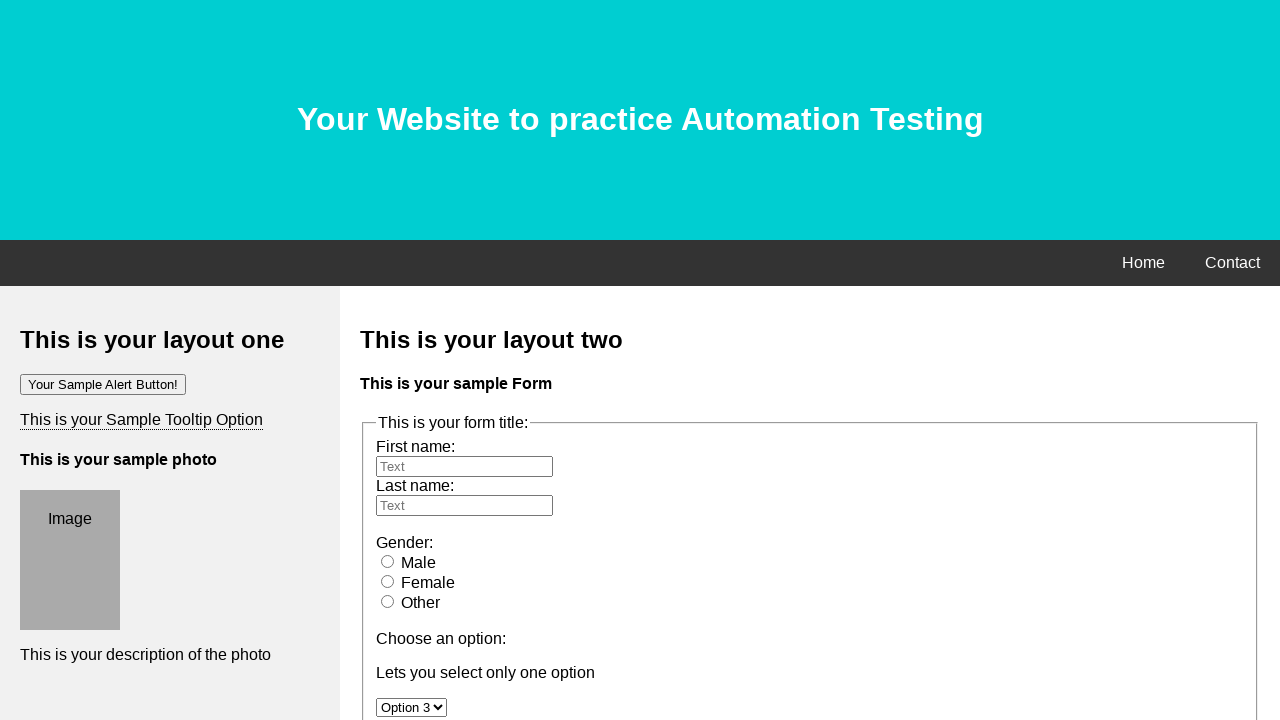

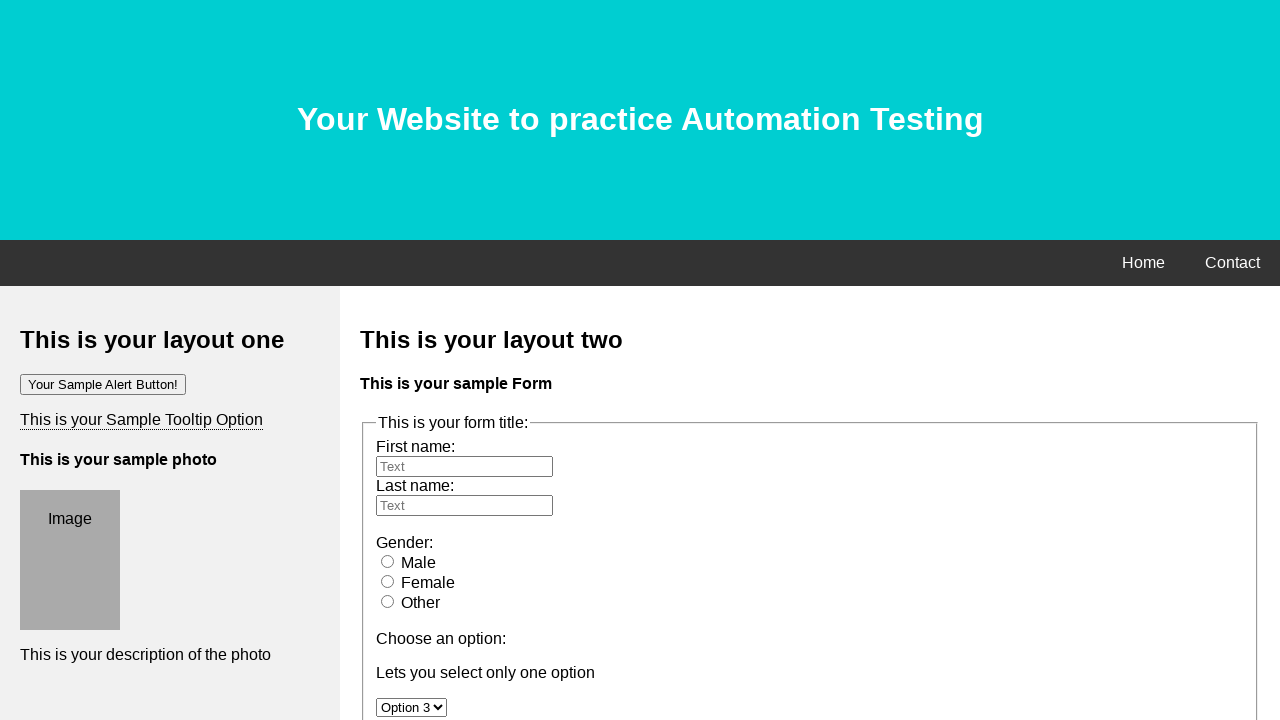